Tests keyboard key press functionality using Actions by pressing the SPACE key and verifying the result text displays the correct key pressed

Starting URL: https://the-internet.herokuapp.com/key_presses

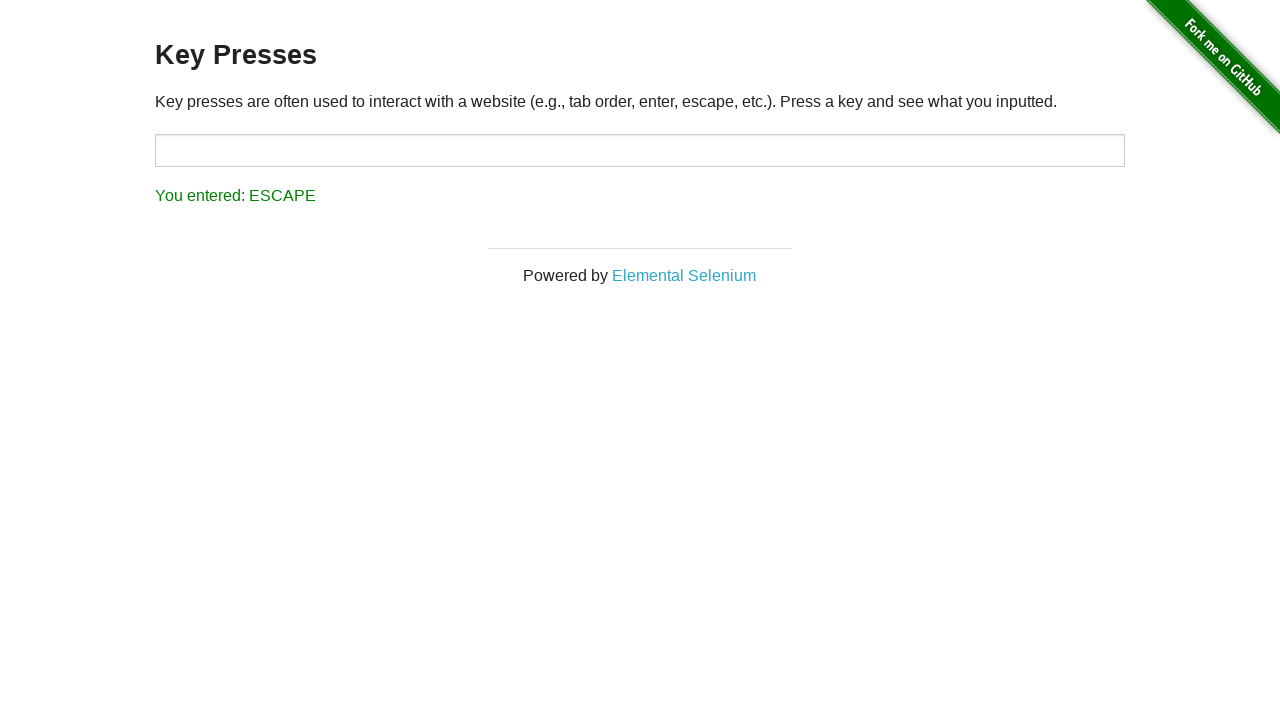

Navigated to key presses test page
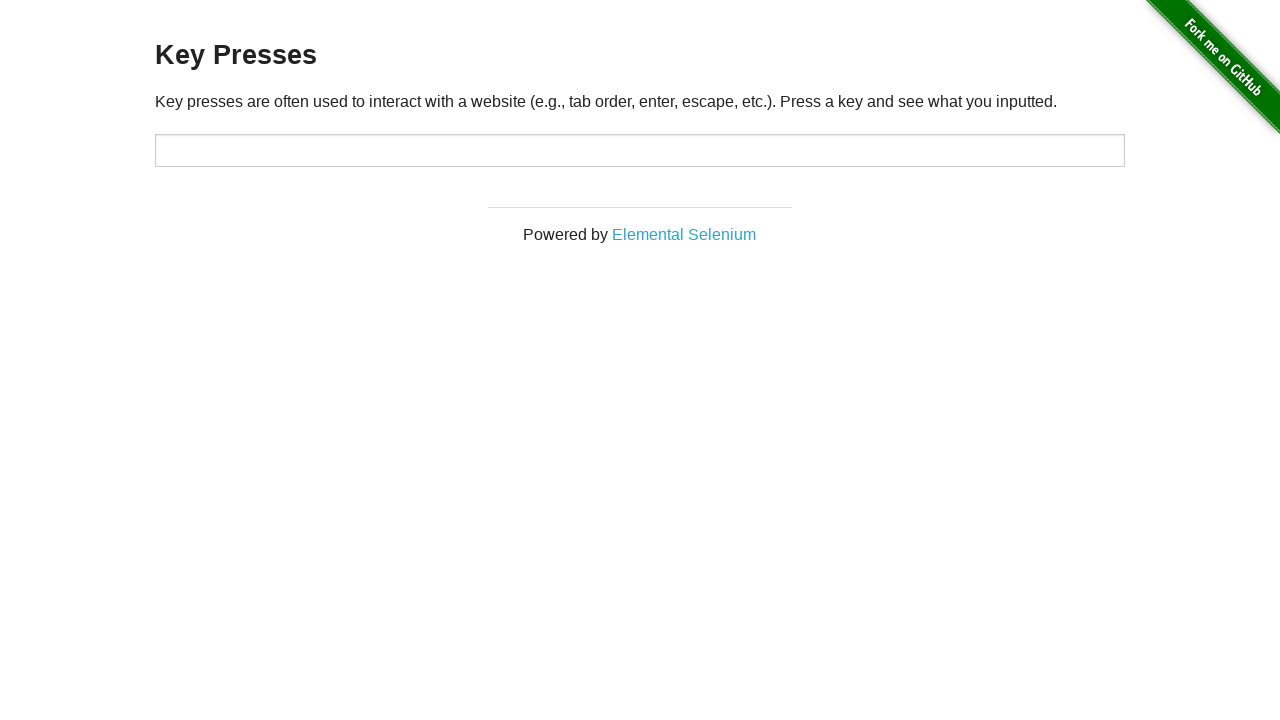

Pressed SPACE key using keyboard actions
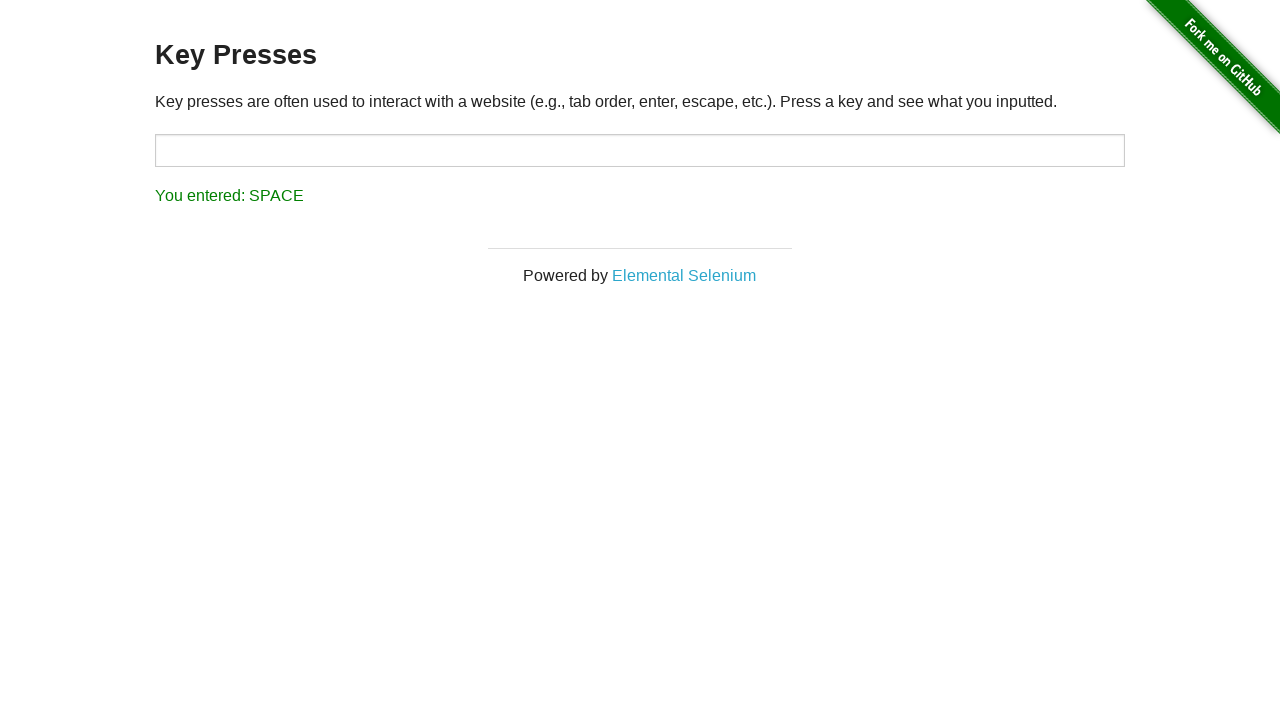

Result element appeared on page
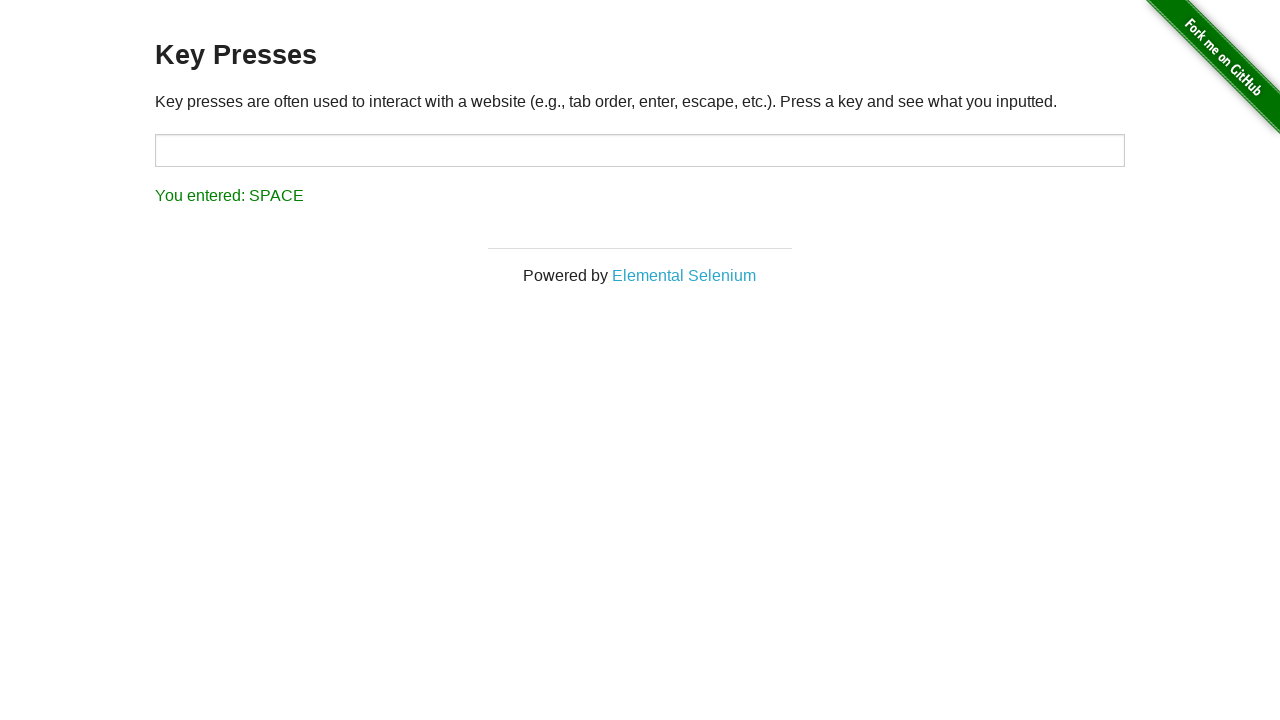

Retrieved result text: 'You entered: SPACE'
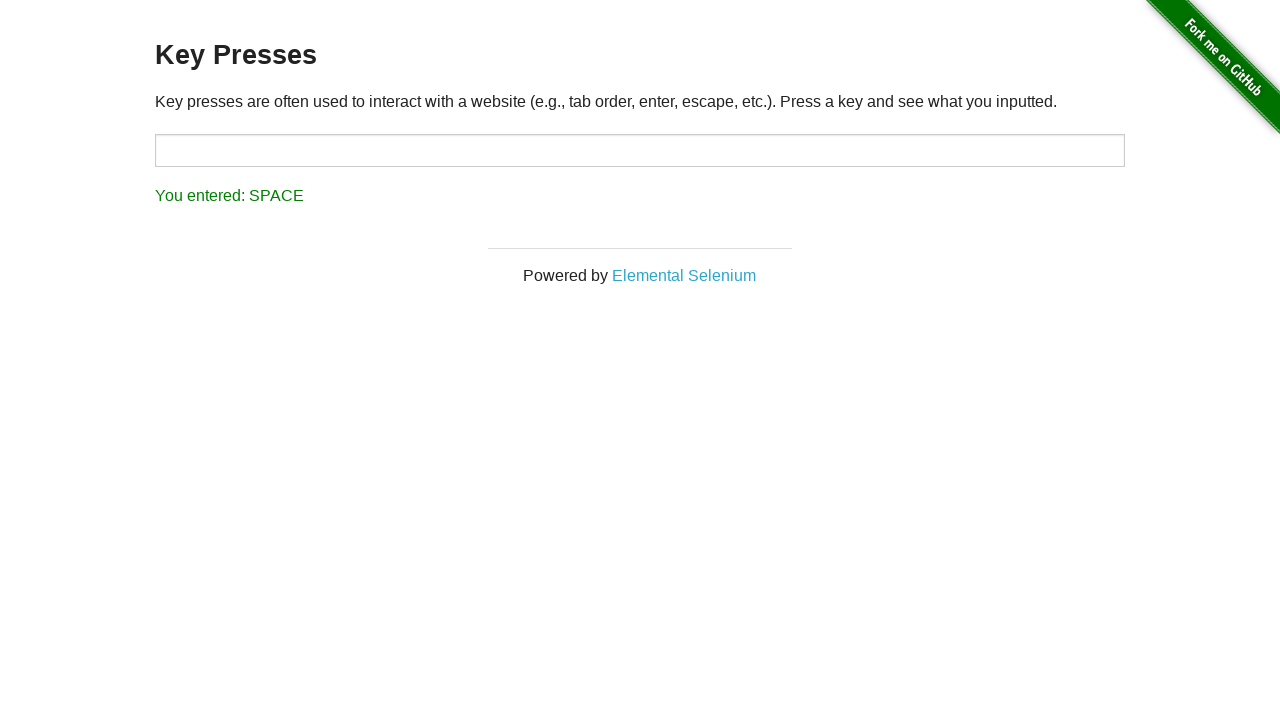

Verified result text shows SPACE key was pressed correctly
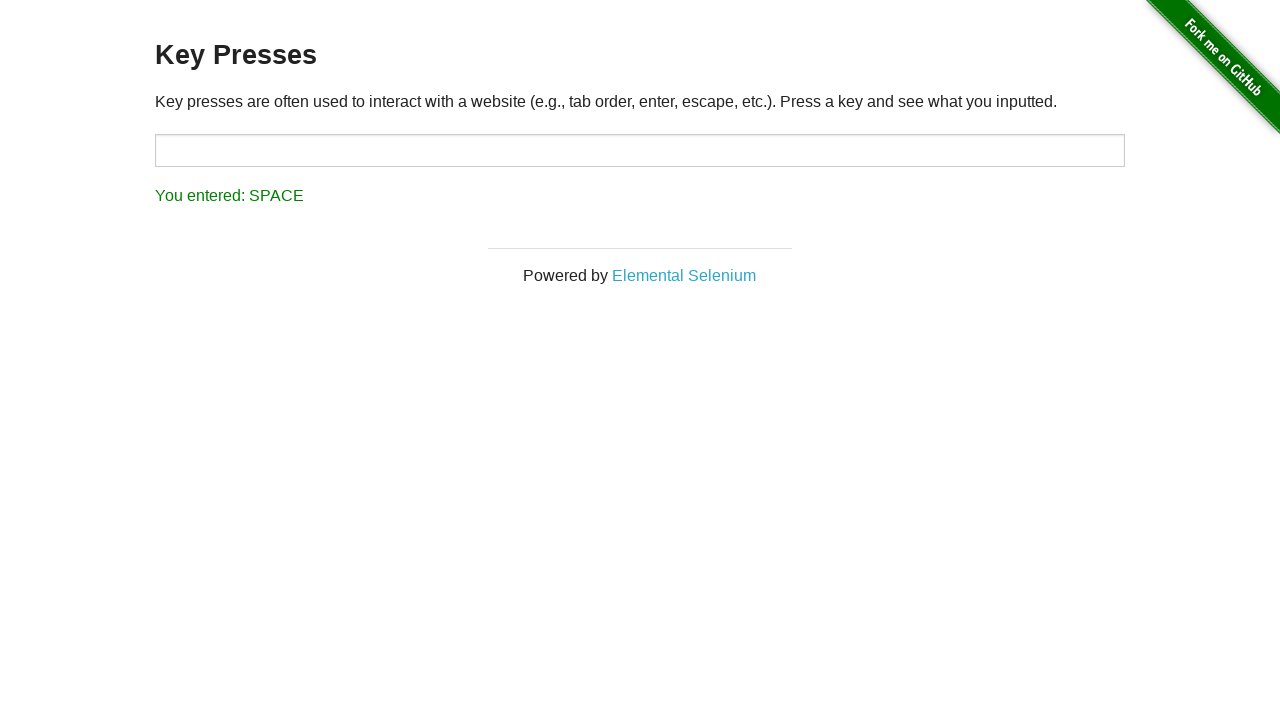

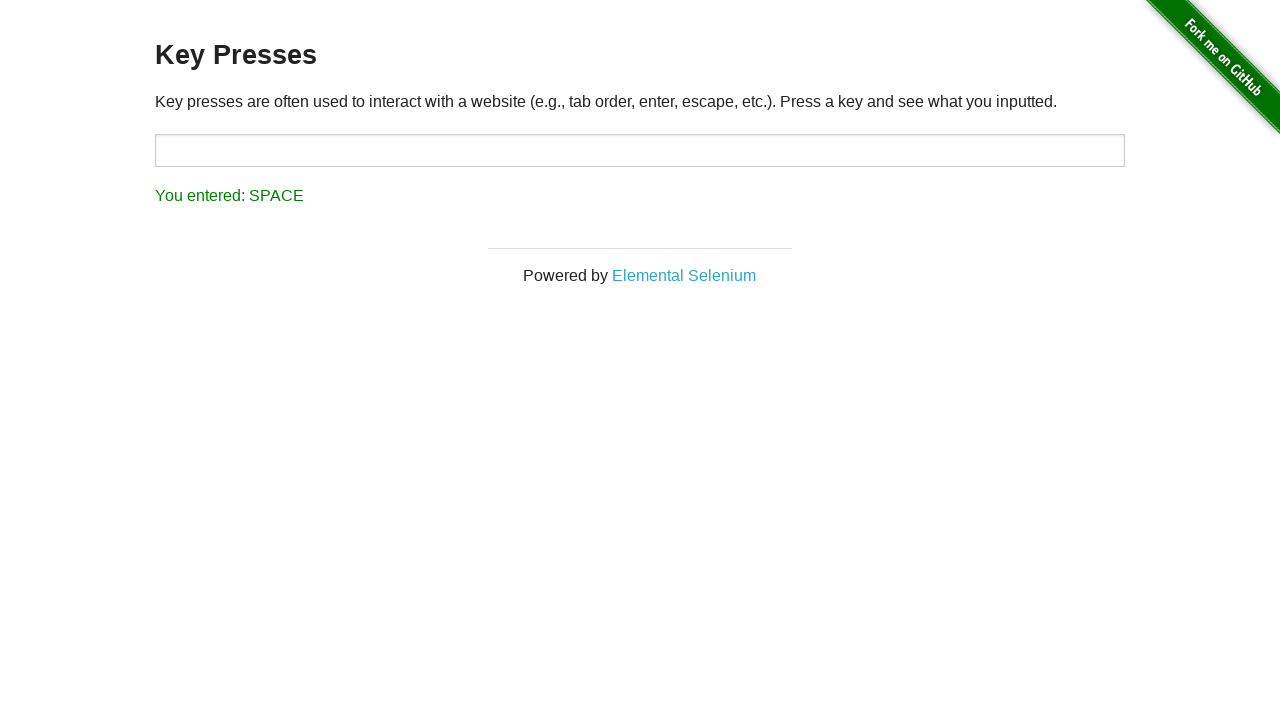